Tests input field functionality by entering a number, clearing it, and entering a different number

Starting URL: http://the-internet.herokuapp.com/inputs

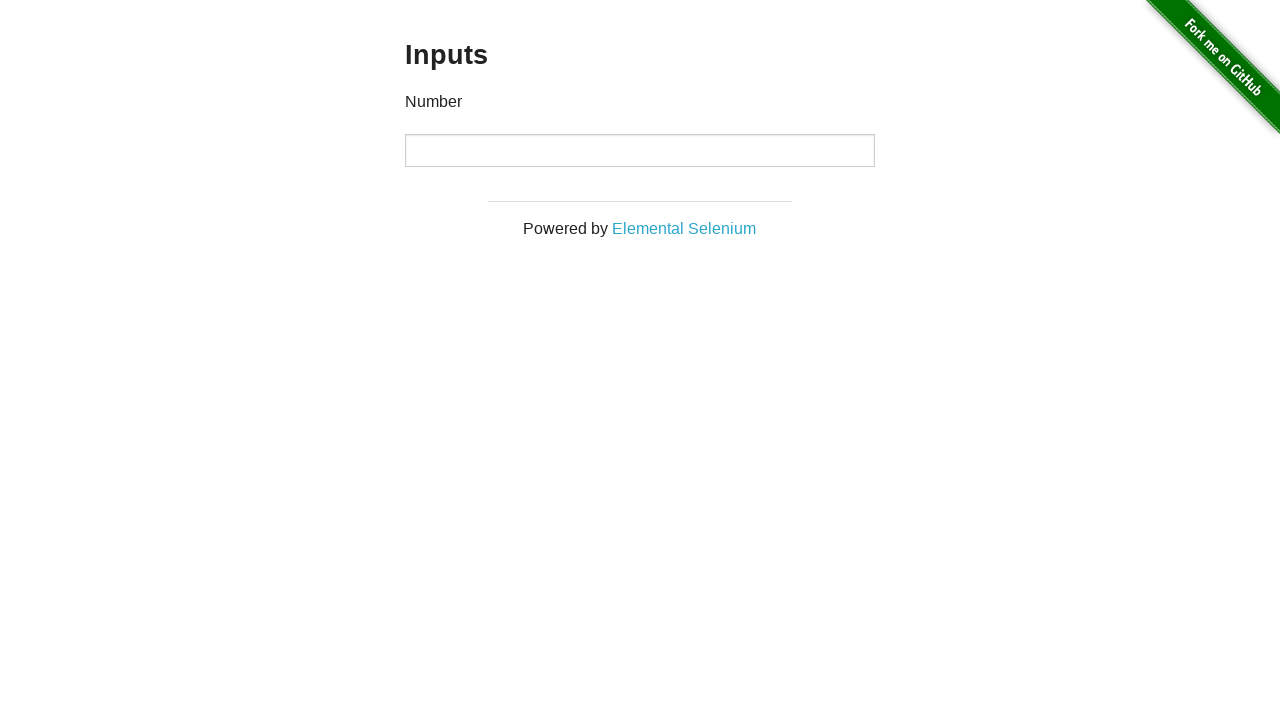

Entered initial value '1000' into input field on input
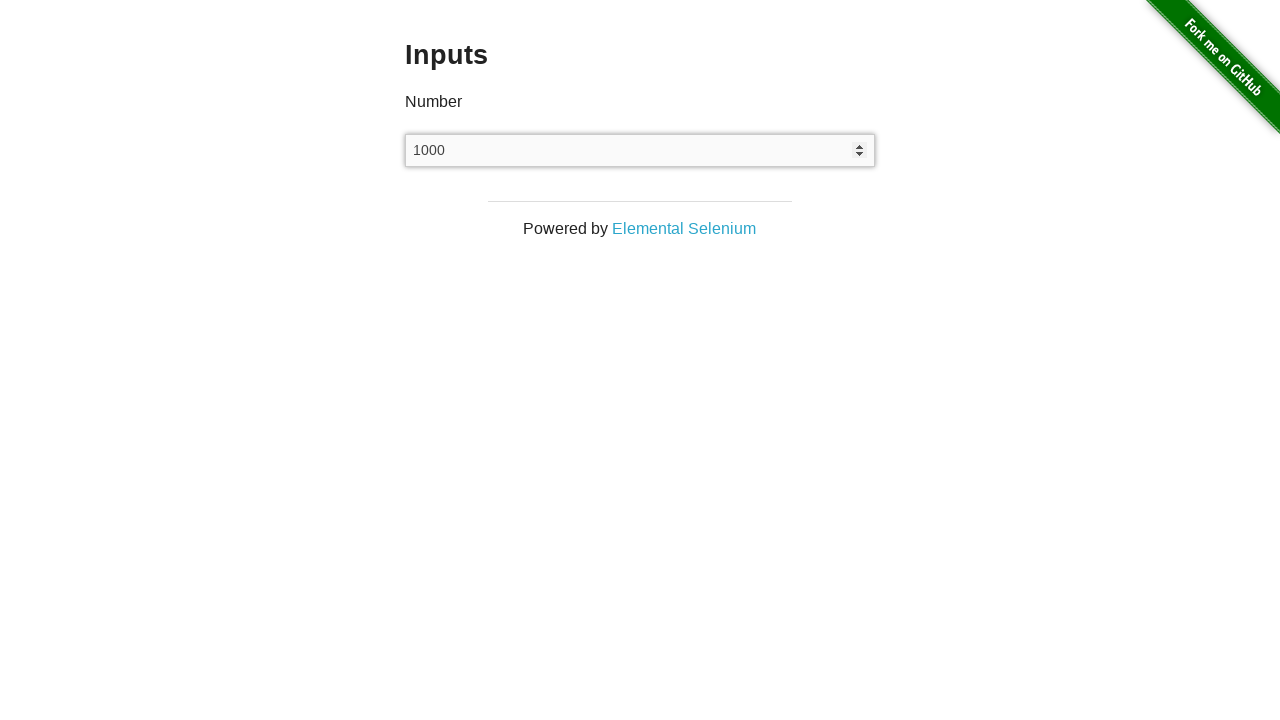

Cleared the input field on input
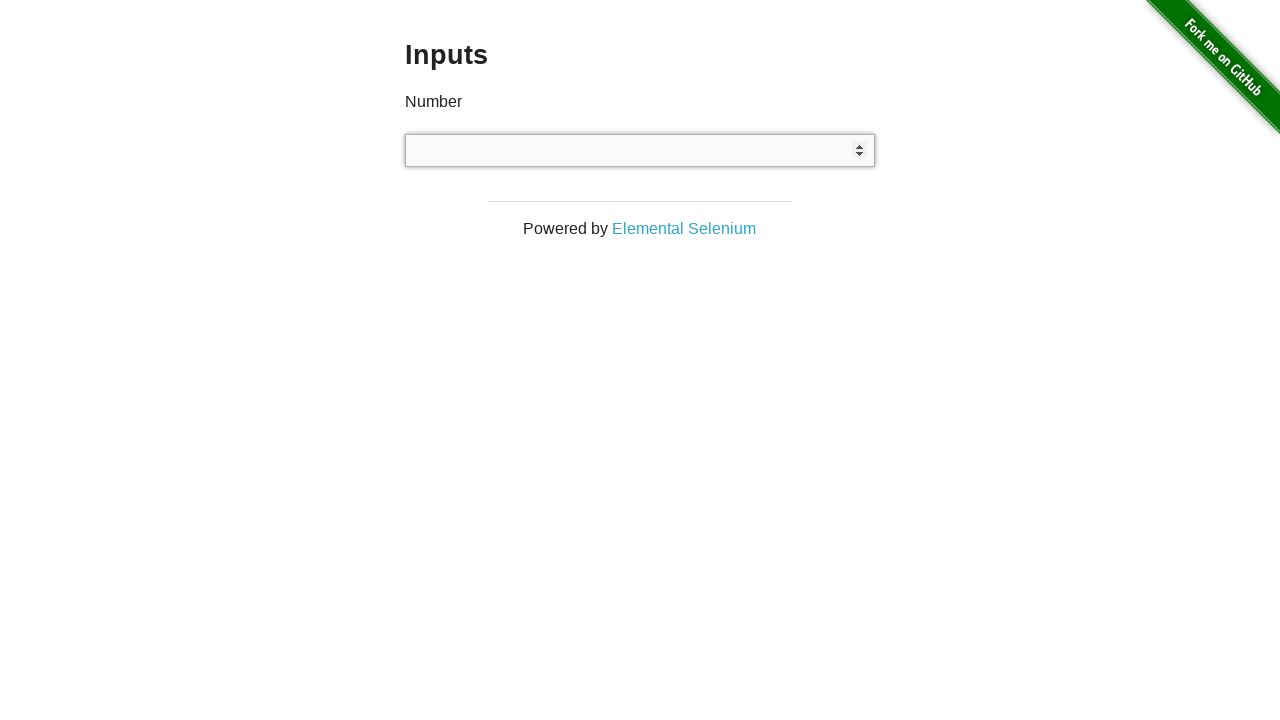

Entered new value '999' into input field on input
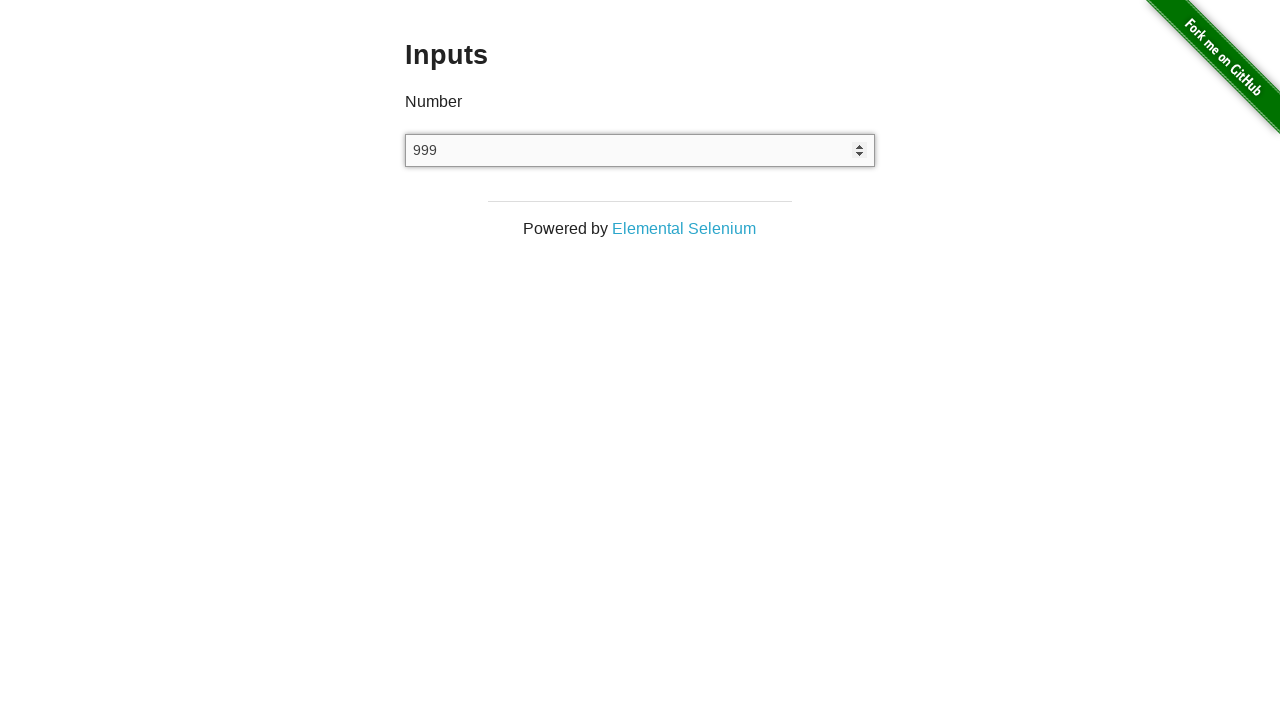

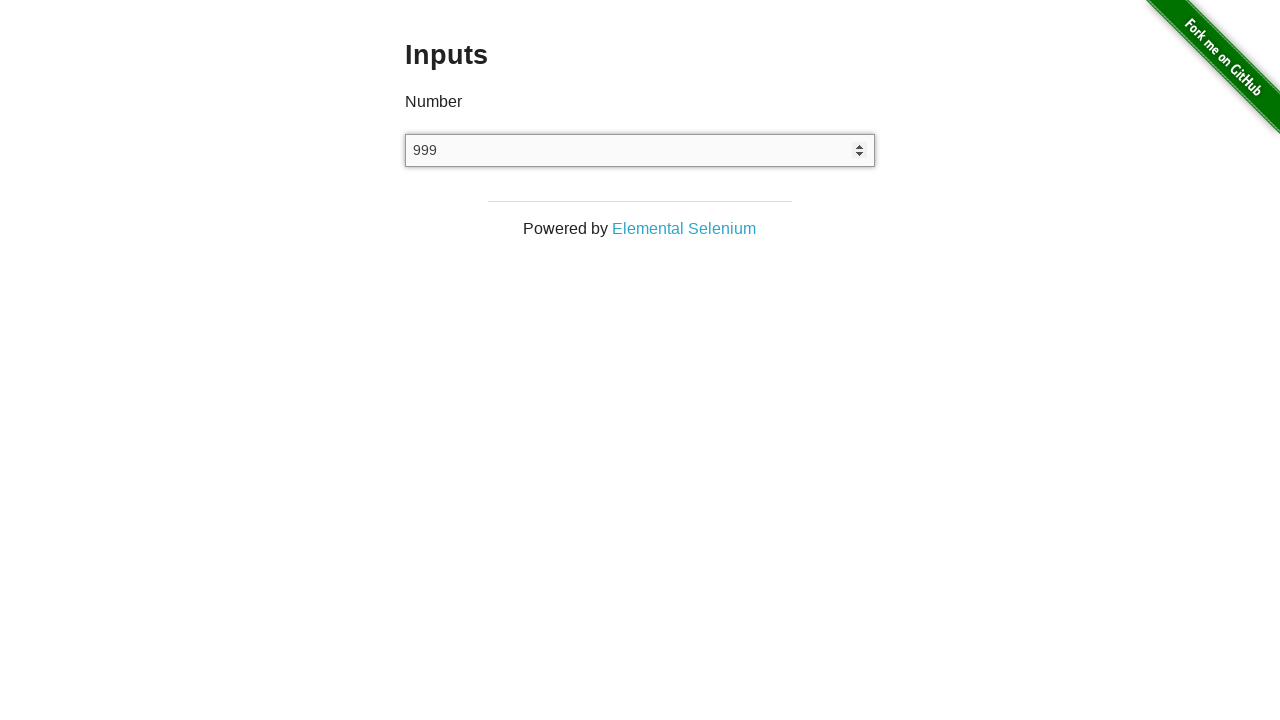